Tests page scrolling functionality by scrolling down and then back up on the Selenium website

Starting URL: https://www.selenium.dev/

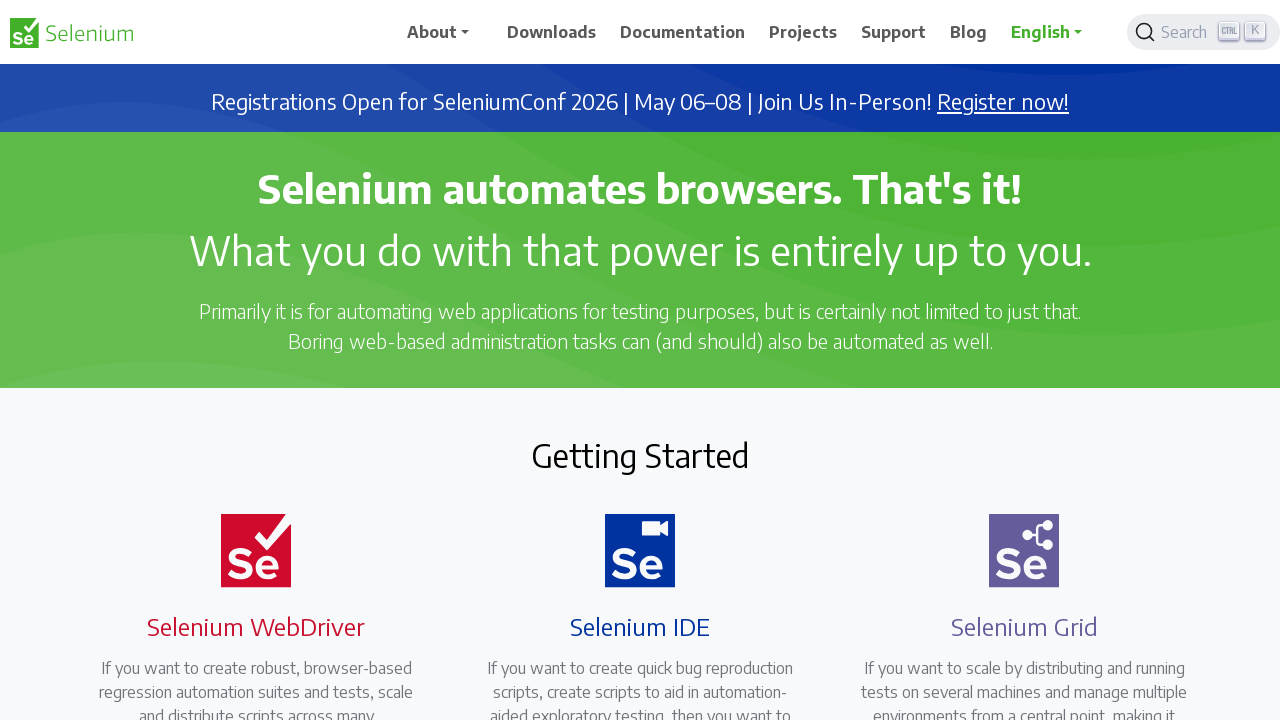

Scrolled down 1000 pixels on the page
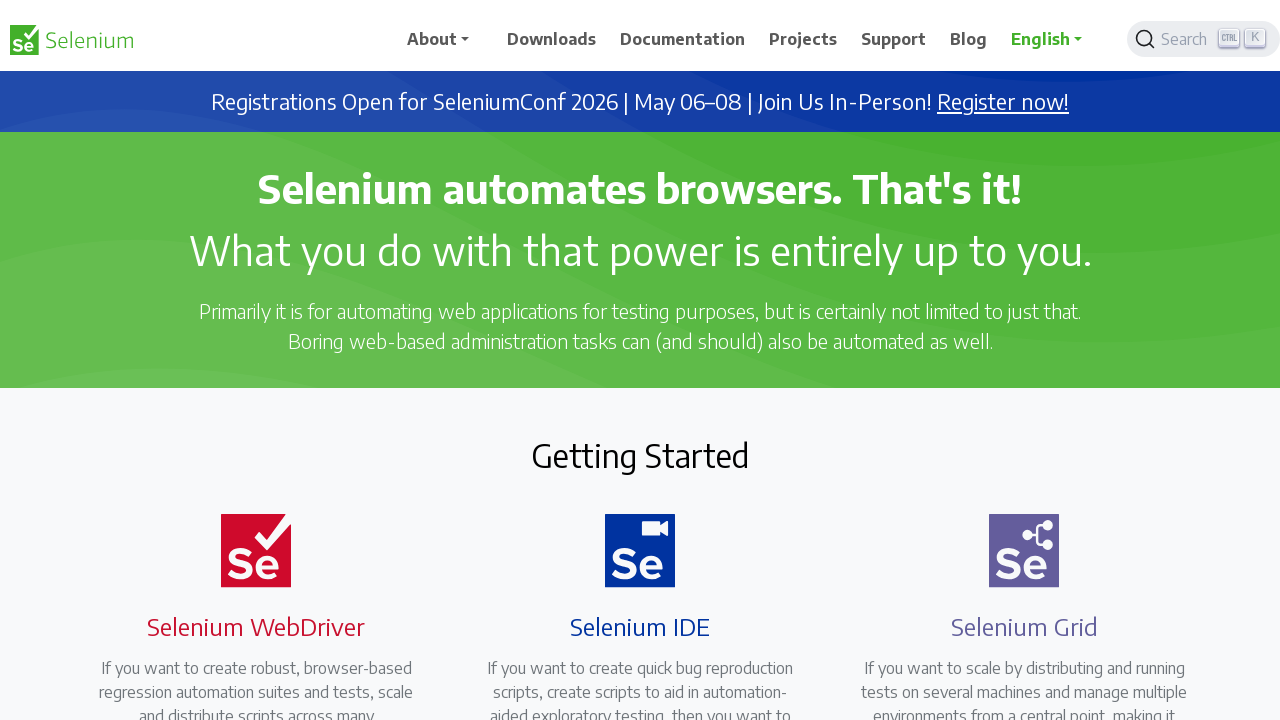

Waited 2 seconds to observe scroll effect
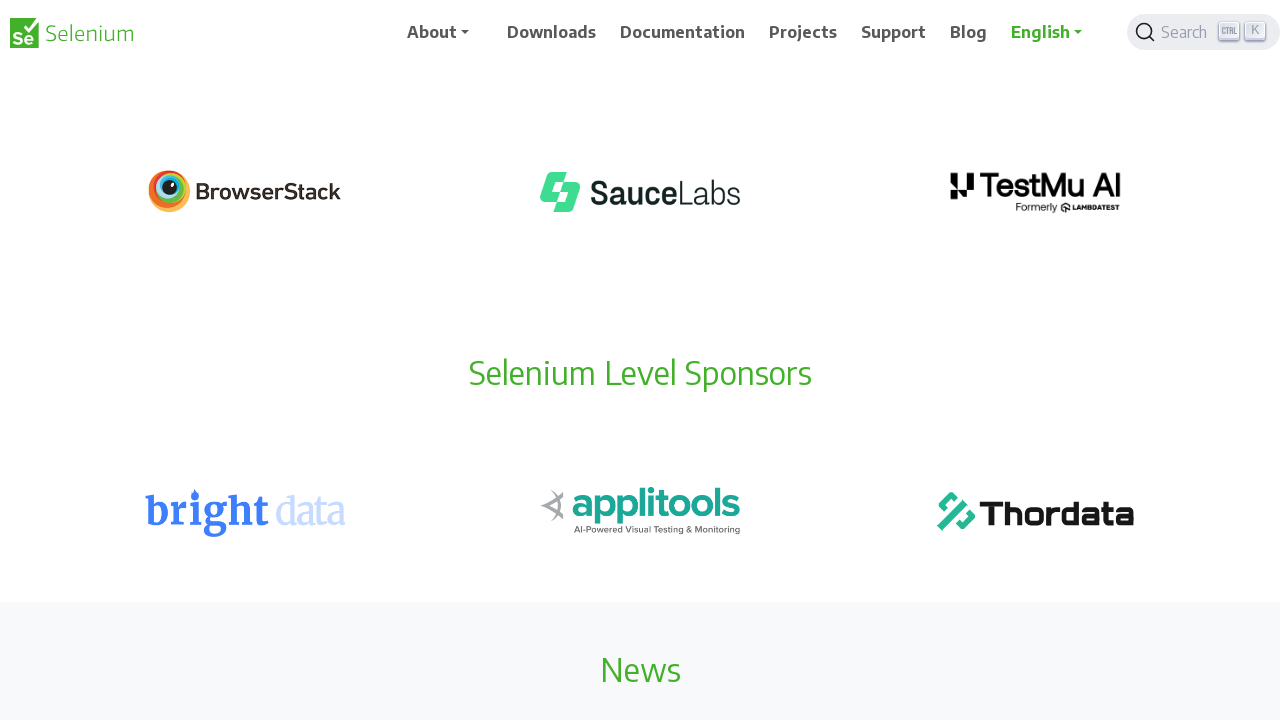

Scrolled back up 1000 pixels to return to original position
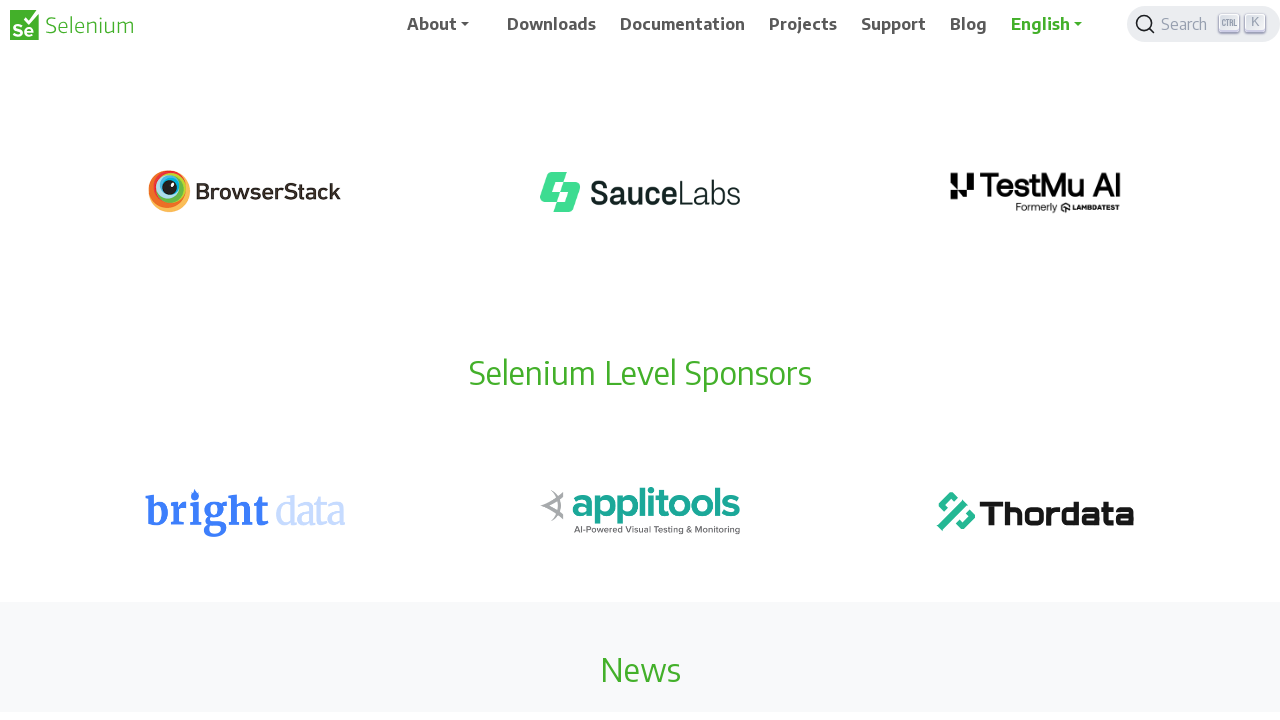

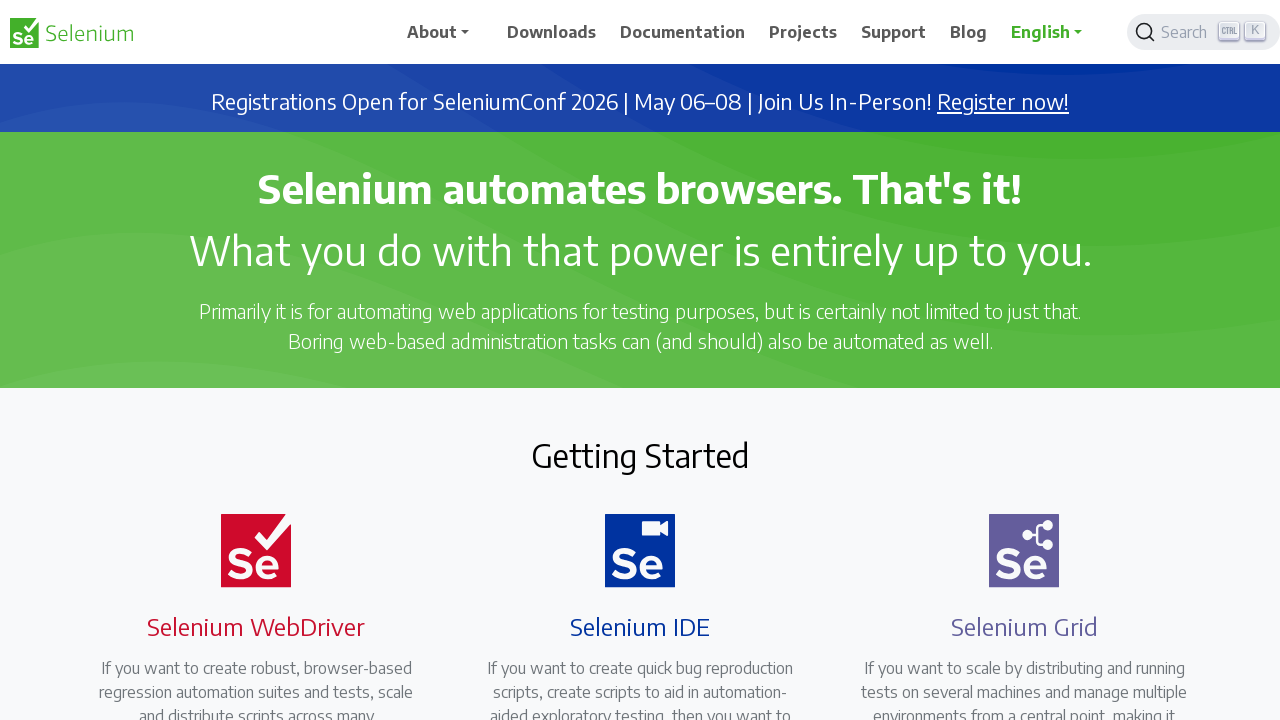